Tests validation error when side 3 contains non-numeric characters

Starting URL: https://testpages.eviltester.com/styled/apps/triangle/triangle001.html

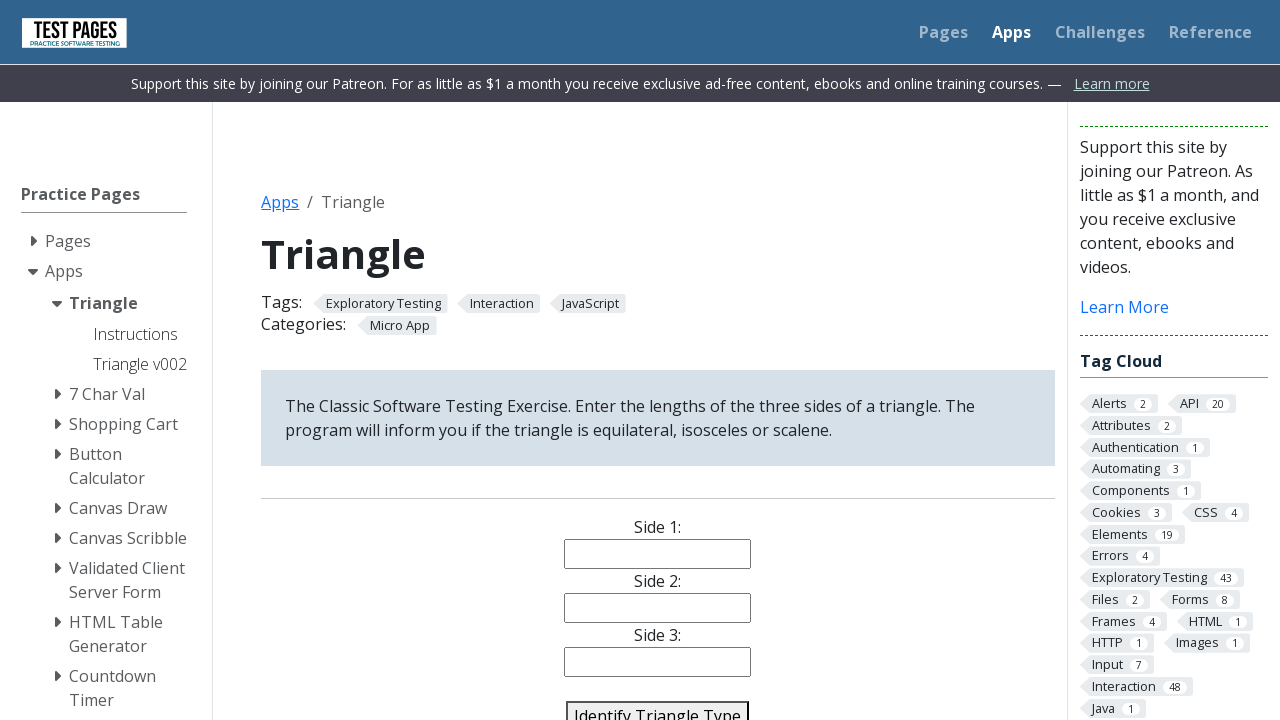

Entered '7' in side 1 field on #side1
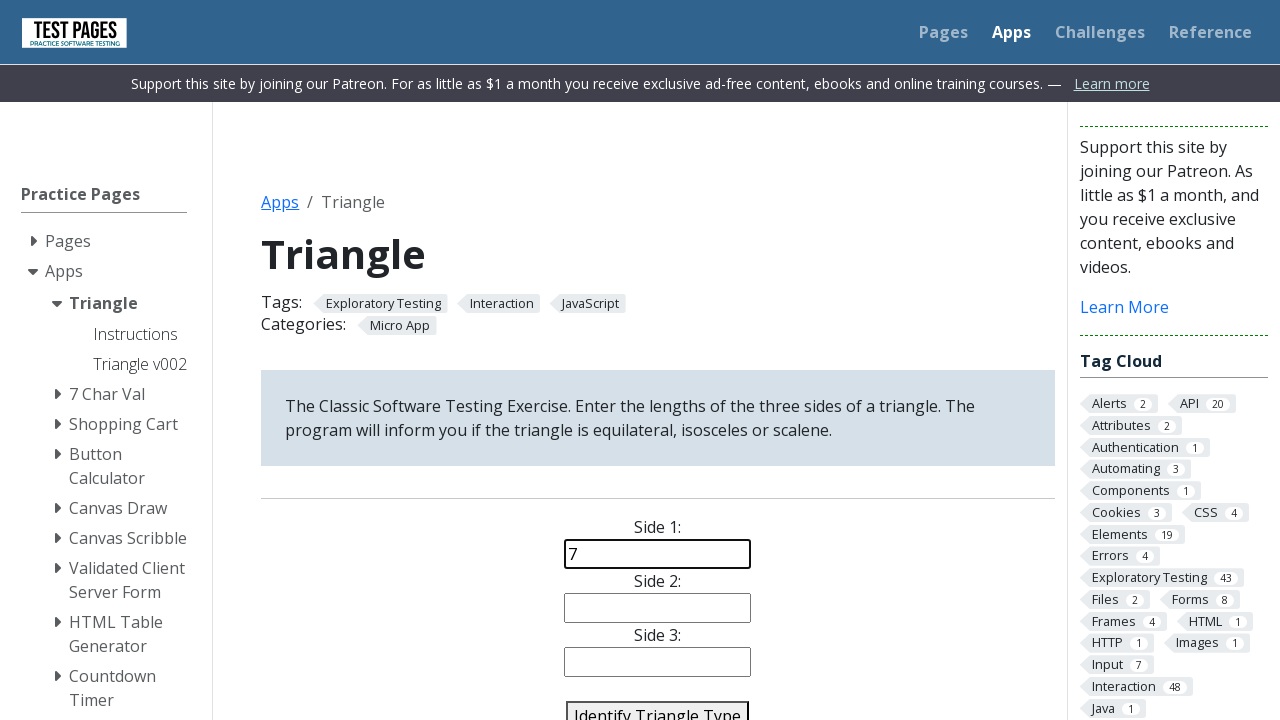

Entered '9' in side 2 field on #side2
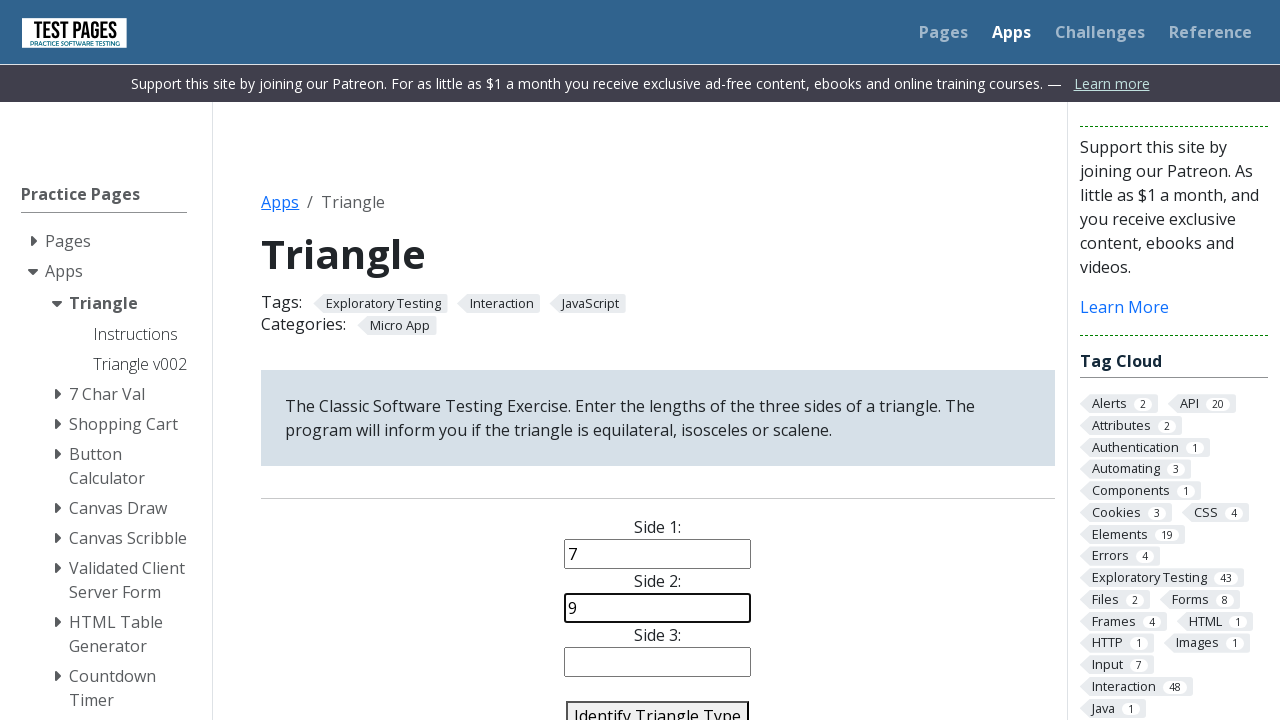

Entered '%' (non-numeric character) in side 3 field on #side3
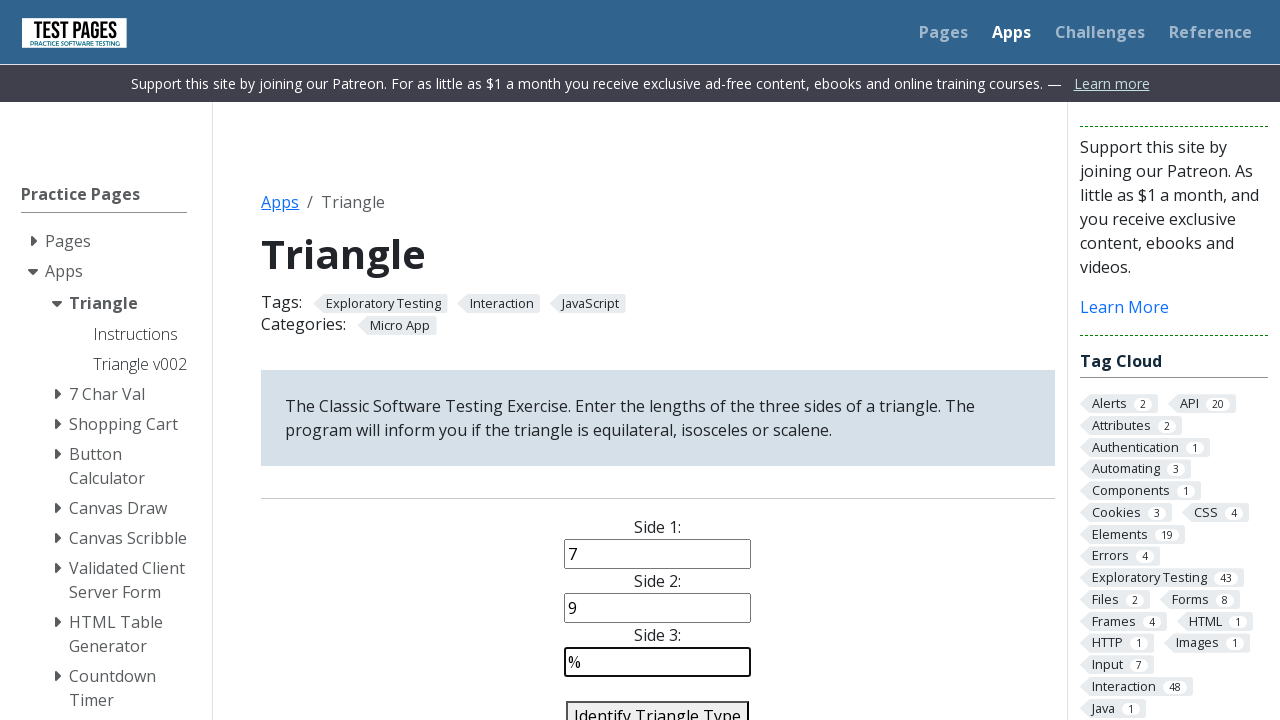

Clicked identify triangle button to trigger validation at (658, 705) on #identify-triangle-action
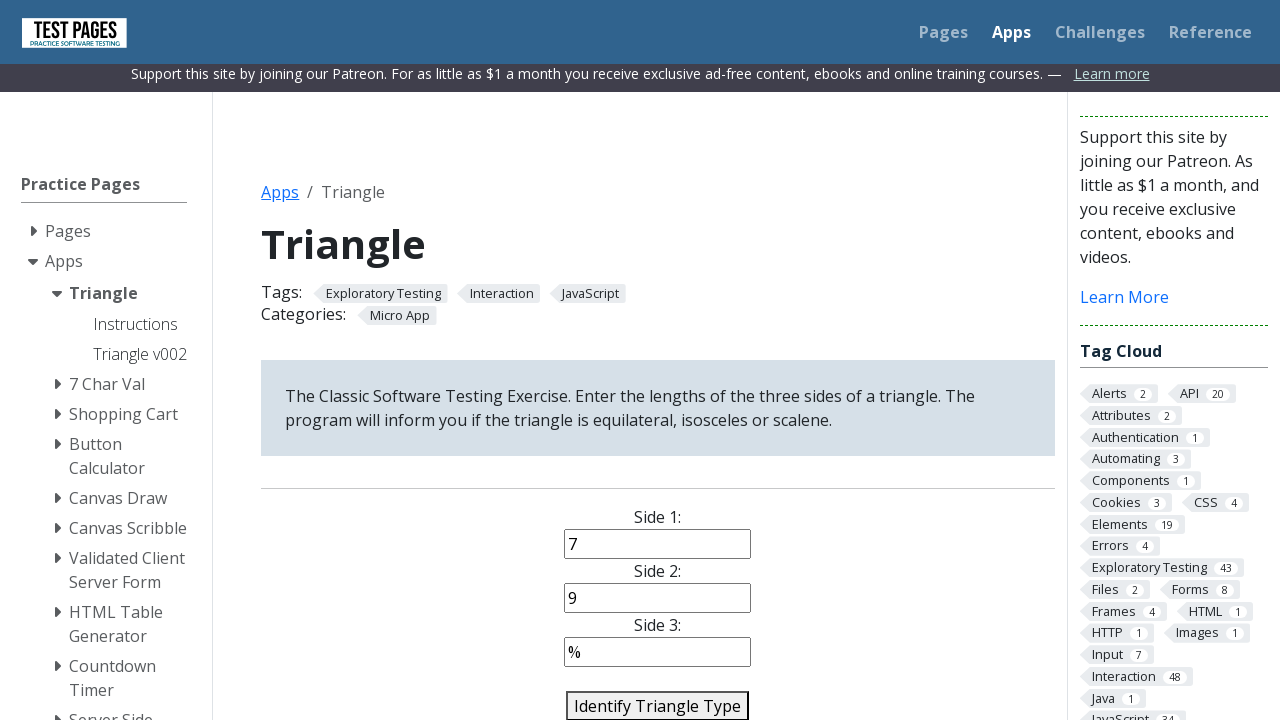

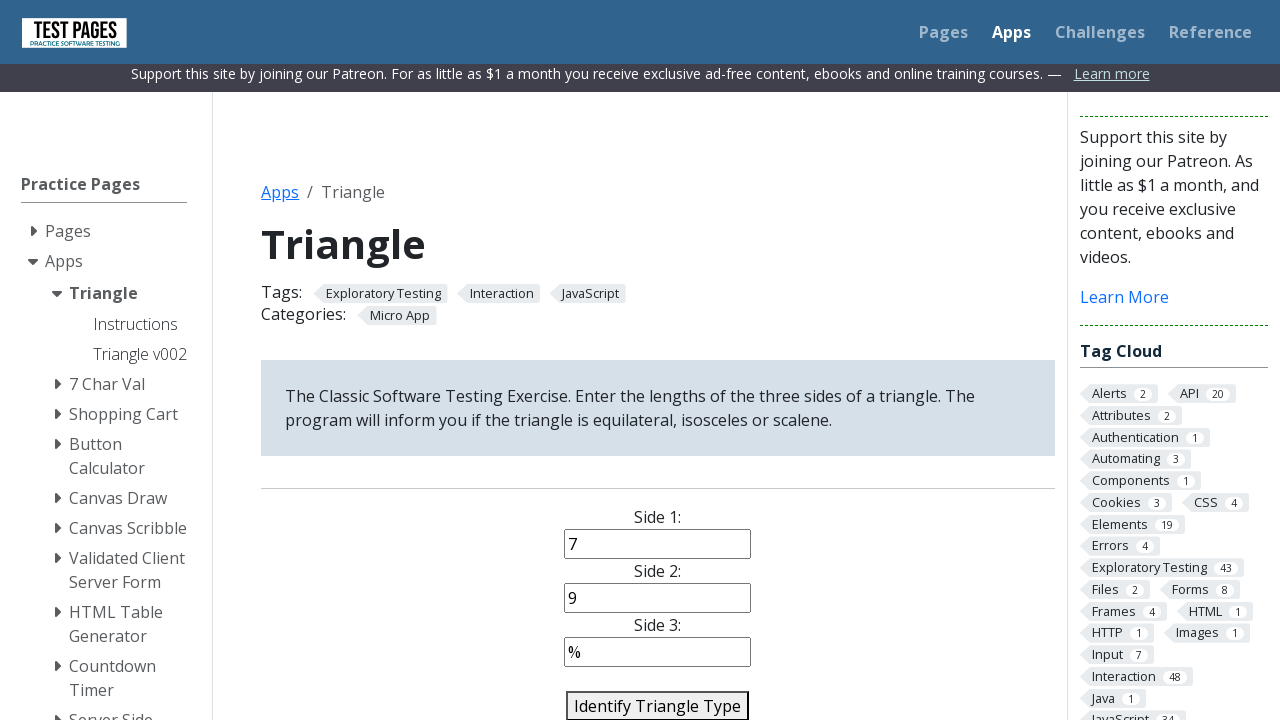